Tests that clearing the filter resets the view to show all tutorials by typing a search term, clicking clear, and verifying tutorials are still displayed.

Starting URL: https://www.w3schools.com/

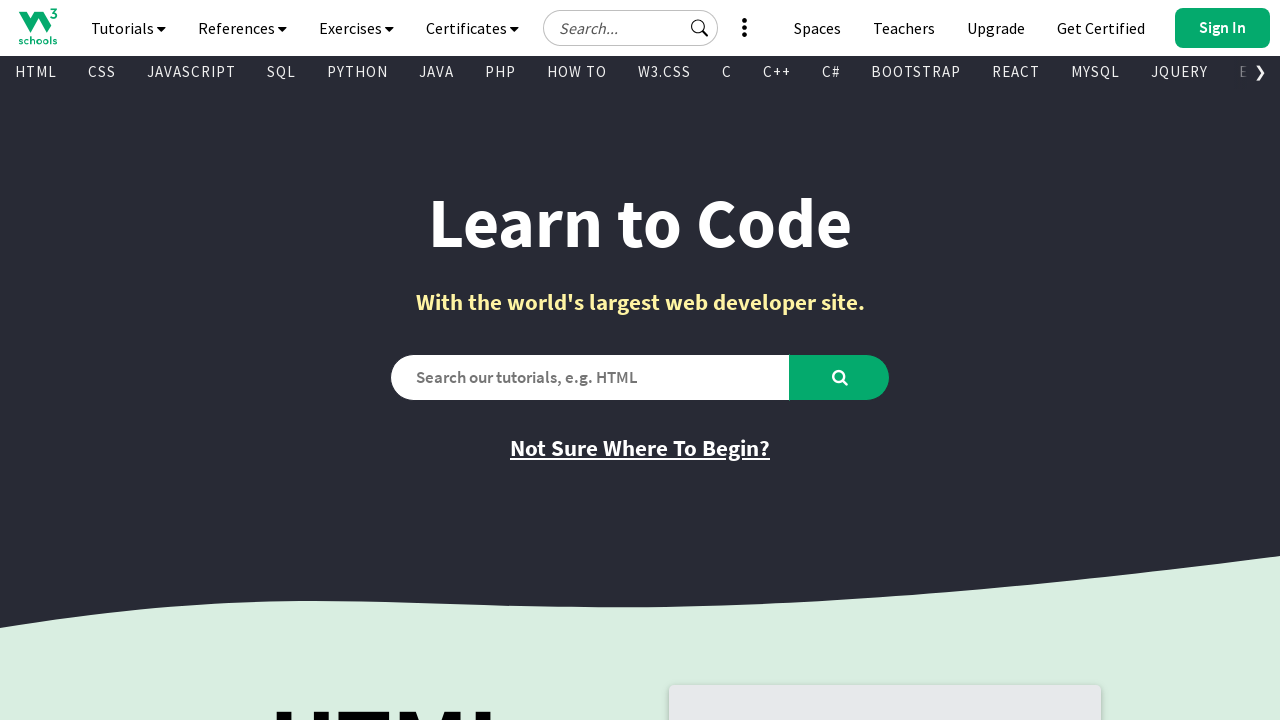

Clicked tutorials navigation button at (128, 28) on xpath=//*[@id='navbtn_tutorials']
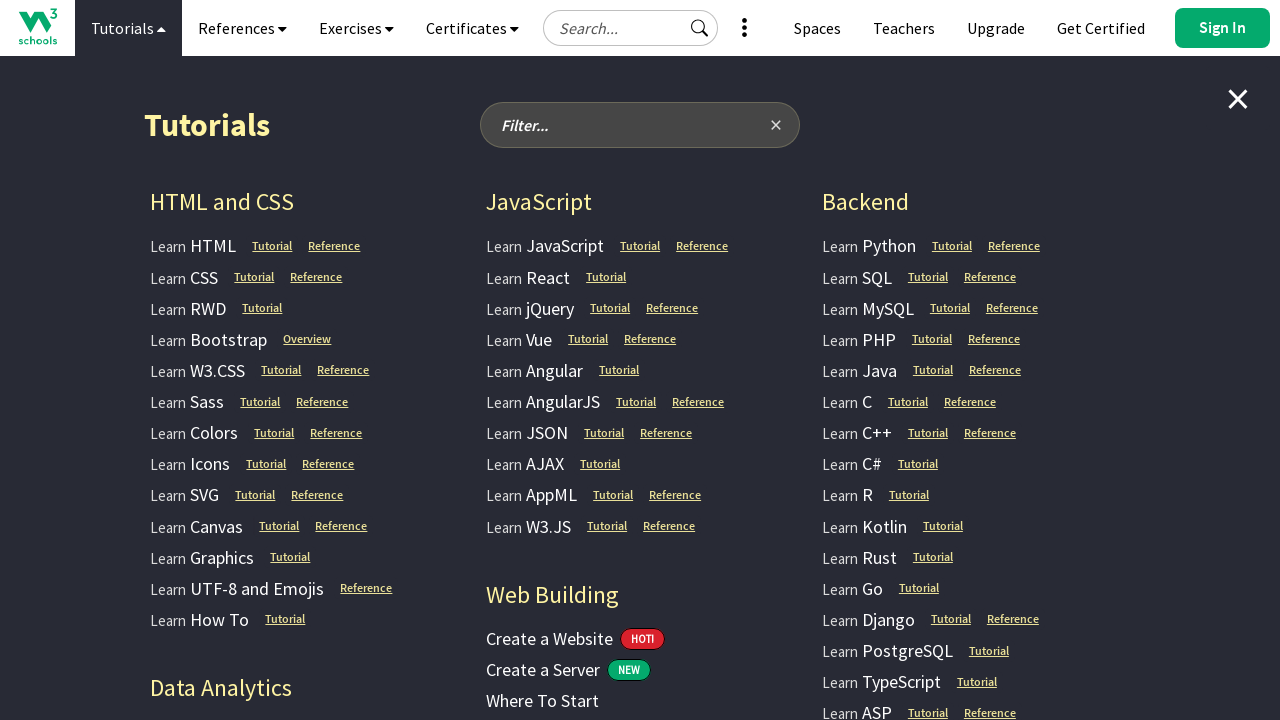

Filter input field became visible
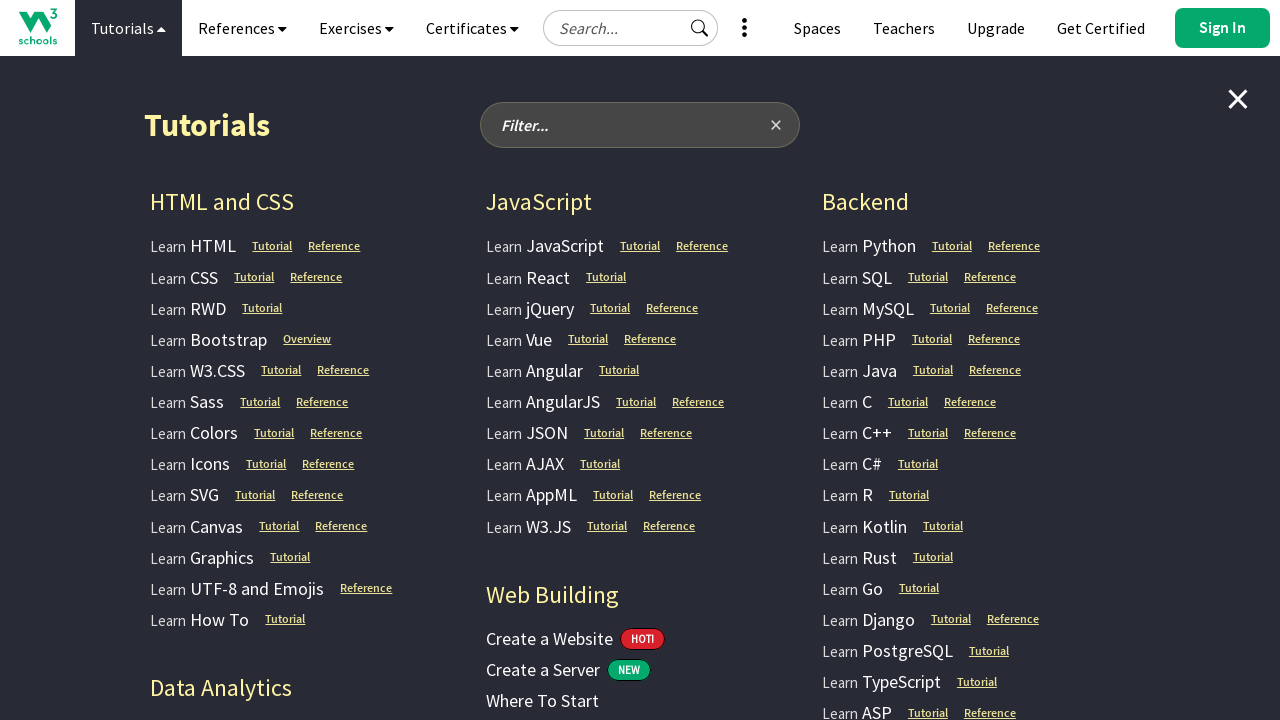

Typed 'html' into filter input field on //*[@id='filter-tutorials-input']
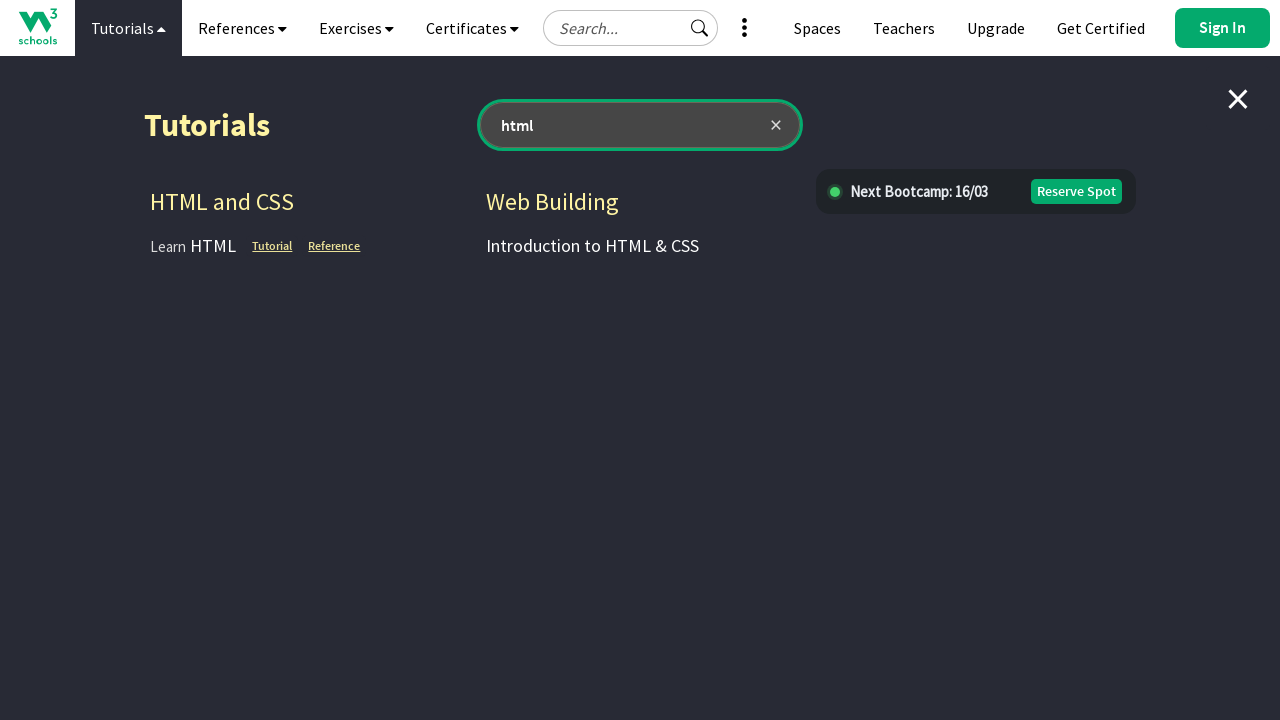

Clicked clear filter button at (777, 125) on xpath=//*[@id='tutorials_list']/div[1]/div[2]/div/div
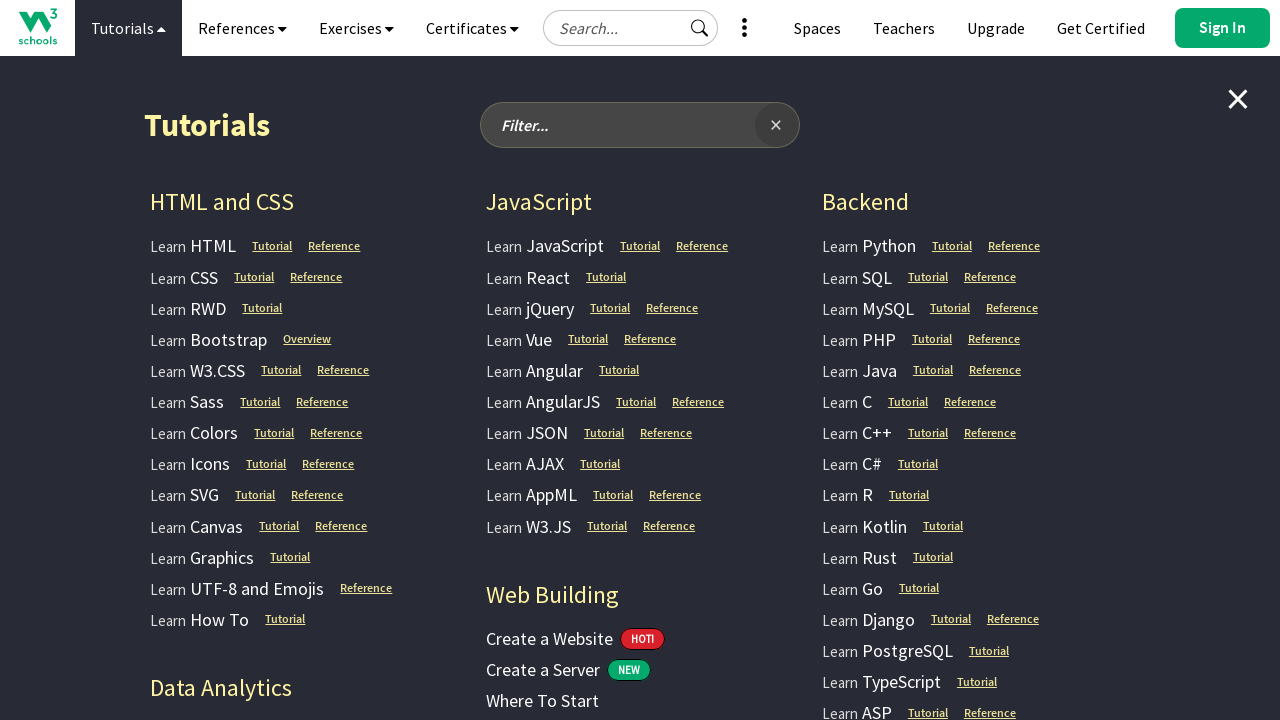

Tutorials list became visible after clearing filter, confirming reset to all tutorials
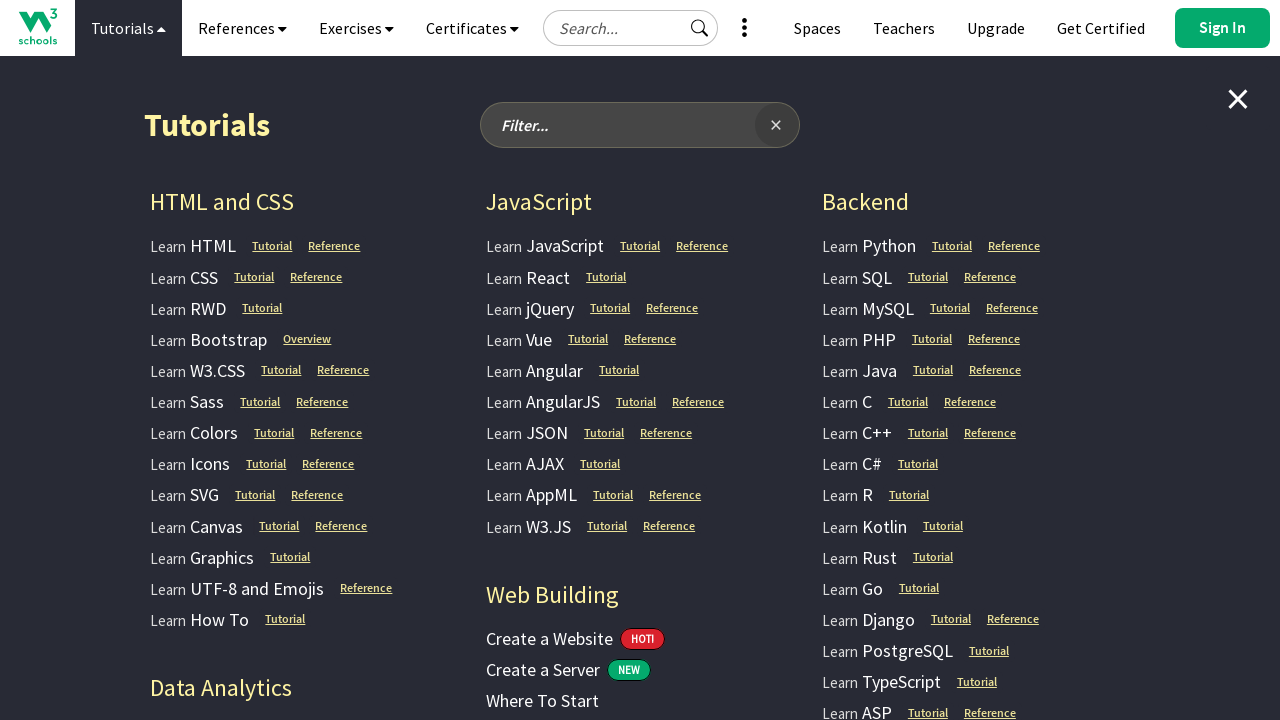

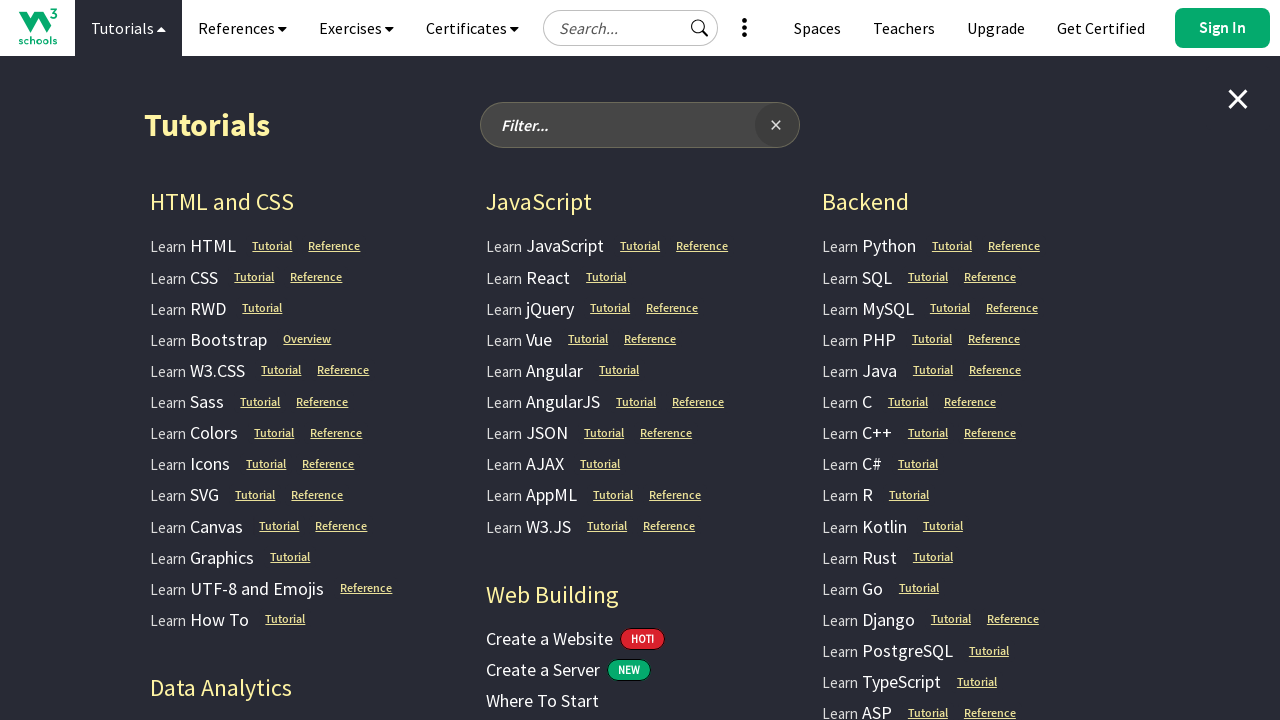